Tests W3Schools JavaScript confirm dialog example by clicking the "Try it" button inside an iframe, accepting the alert, and verifying the result text

Starting URL: https://www.w3schools.com/js/tryit.asp?filename=tryjs_confirm

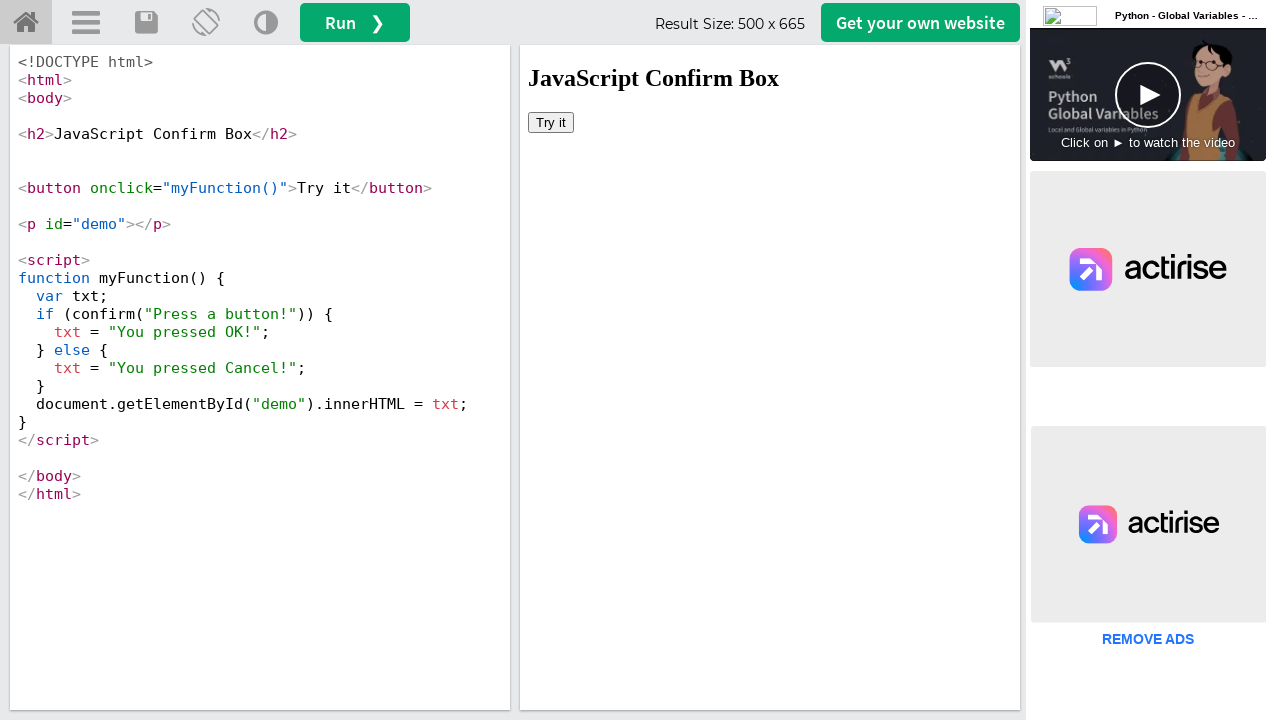

Located iframe with ID 'iframeResult'
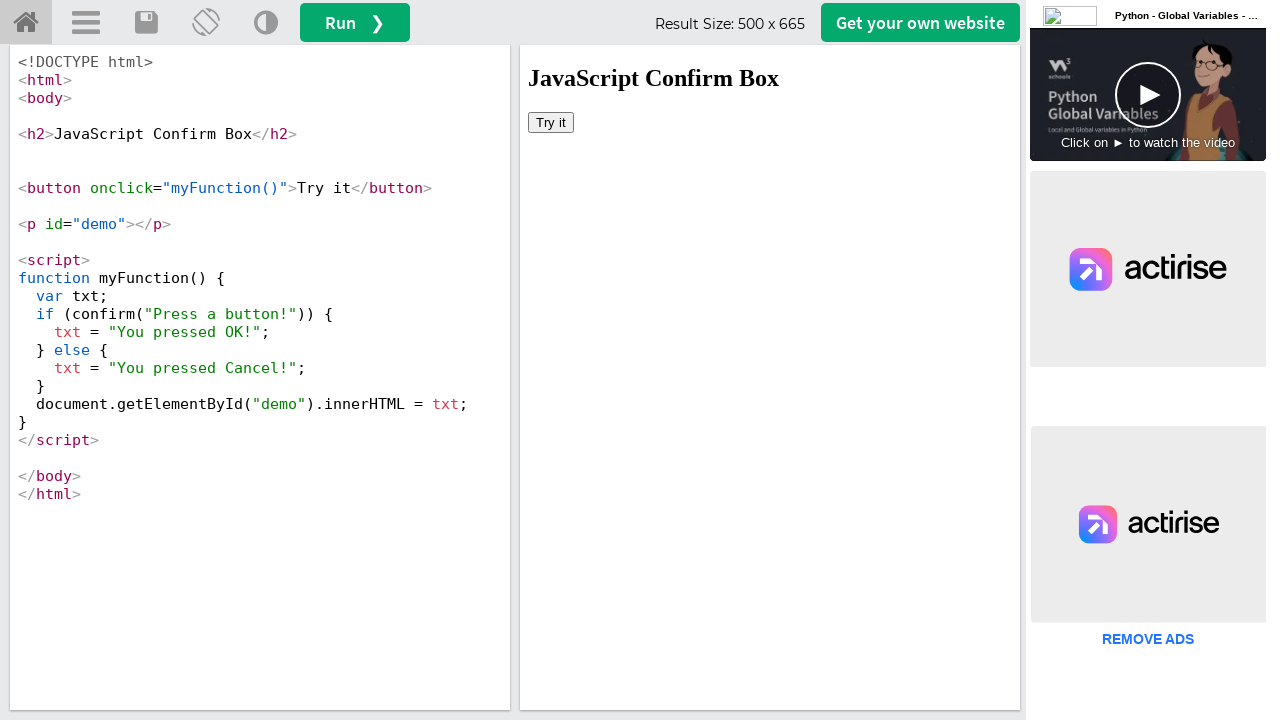

Clicked 'Try it' button inside iframe at (551, 122) on #iframeResult >> internal:control=enter-frame >> xpath=//button[text()='Try it']
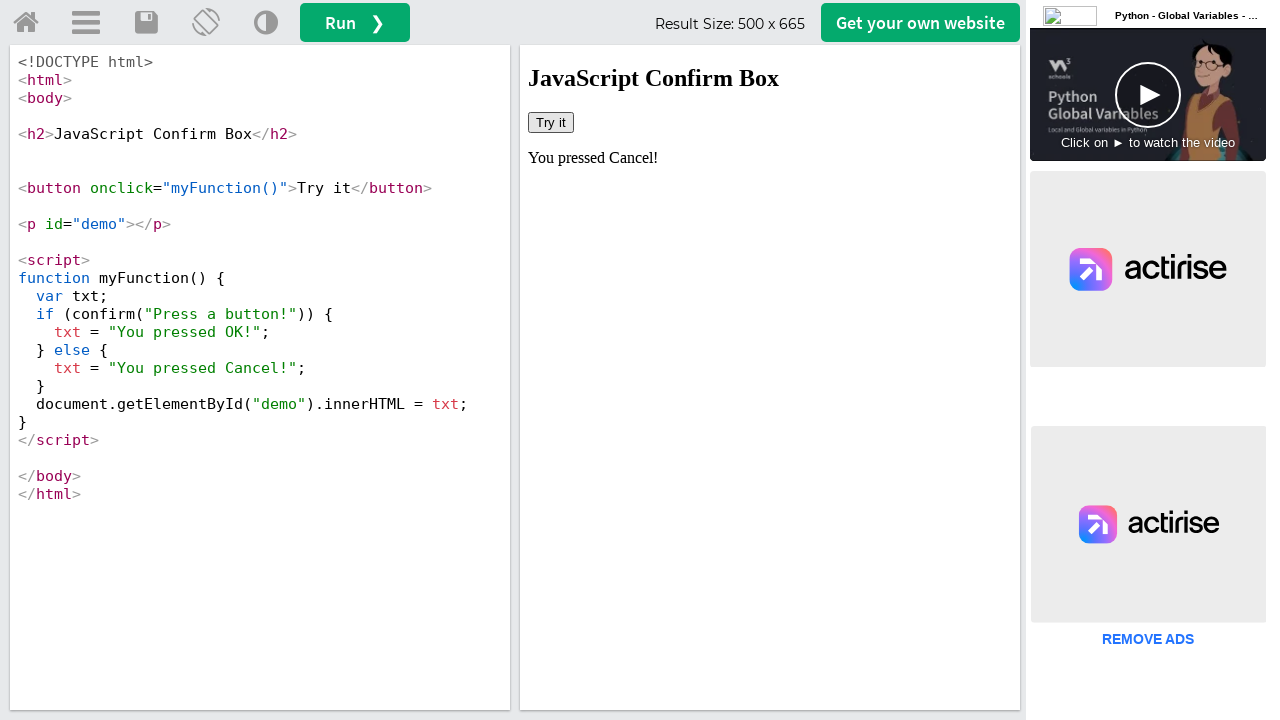

Set up dialog handler to accept confirm dialog
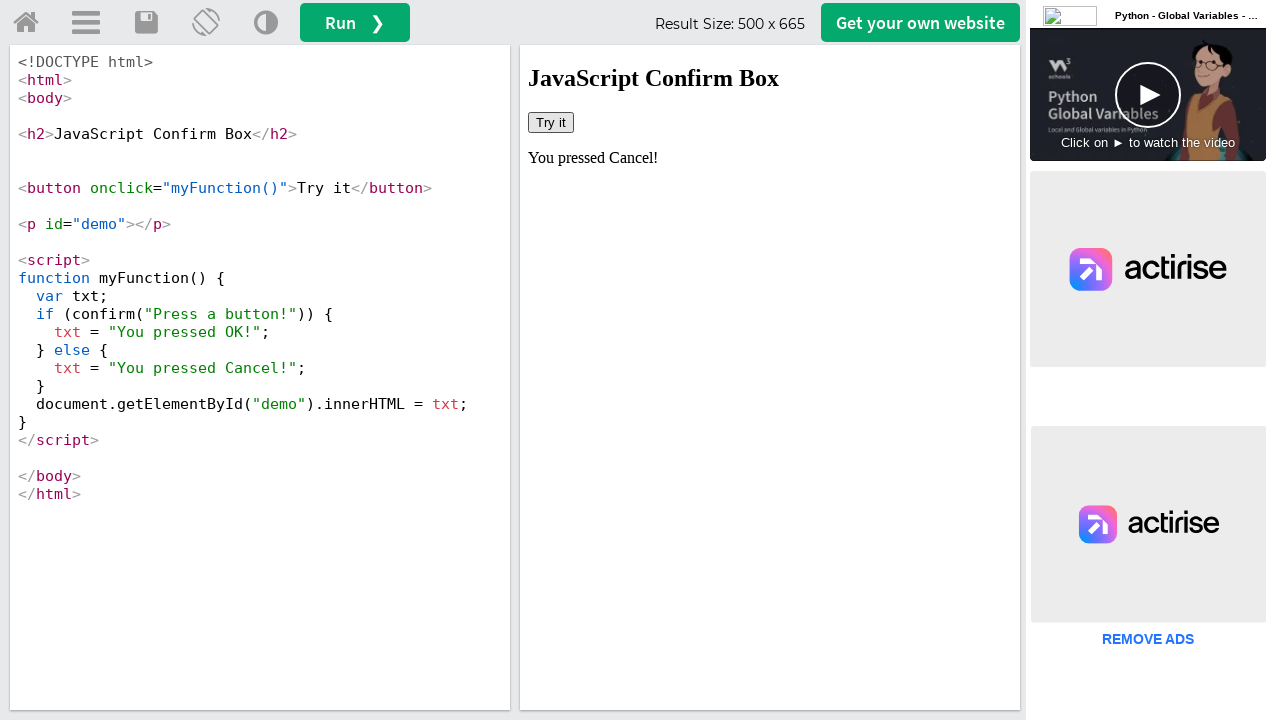

Result text element appeared in iframe
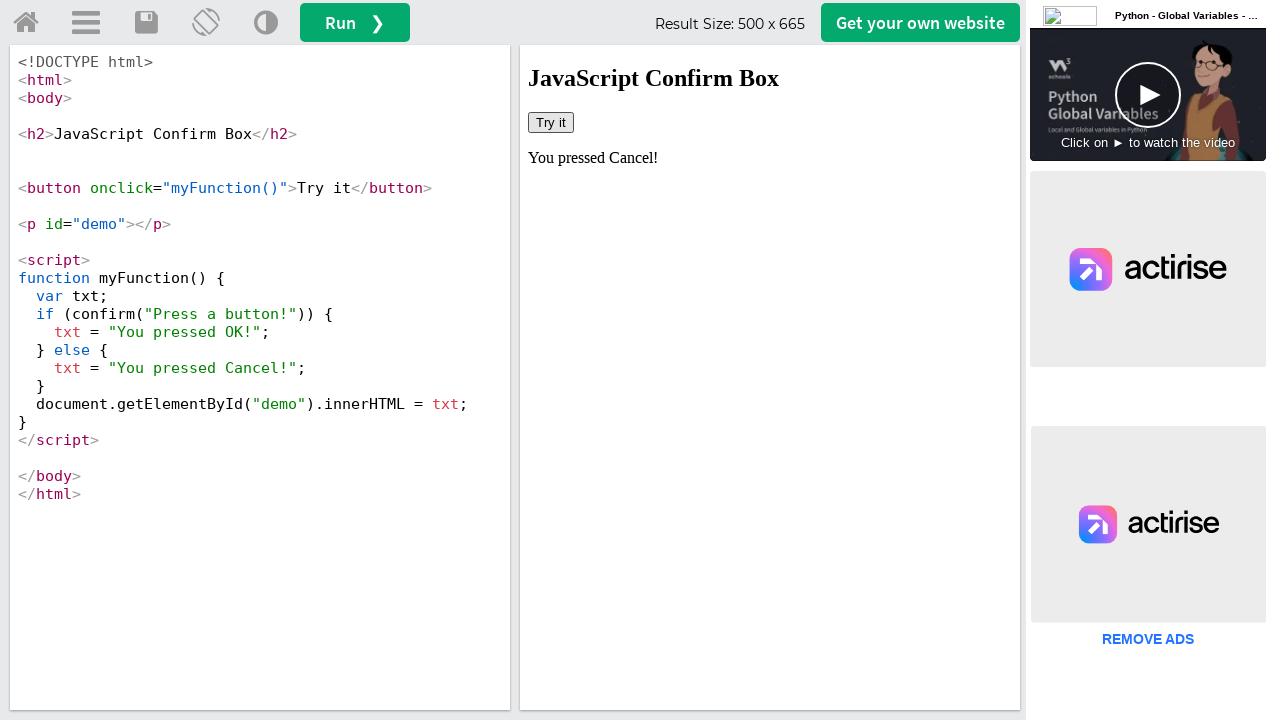

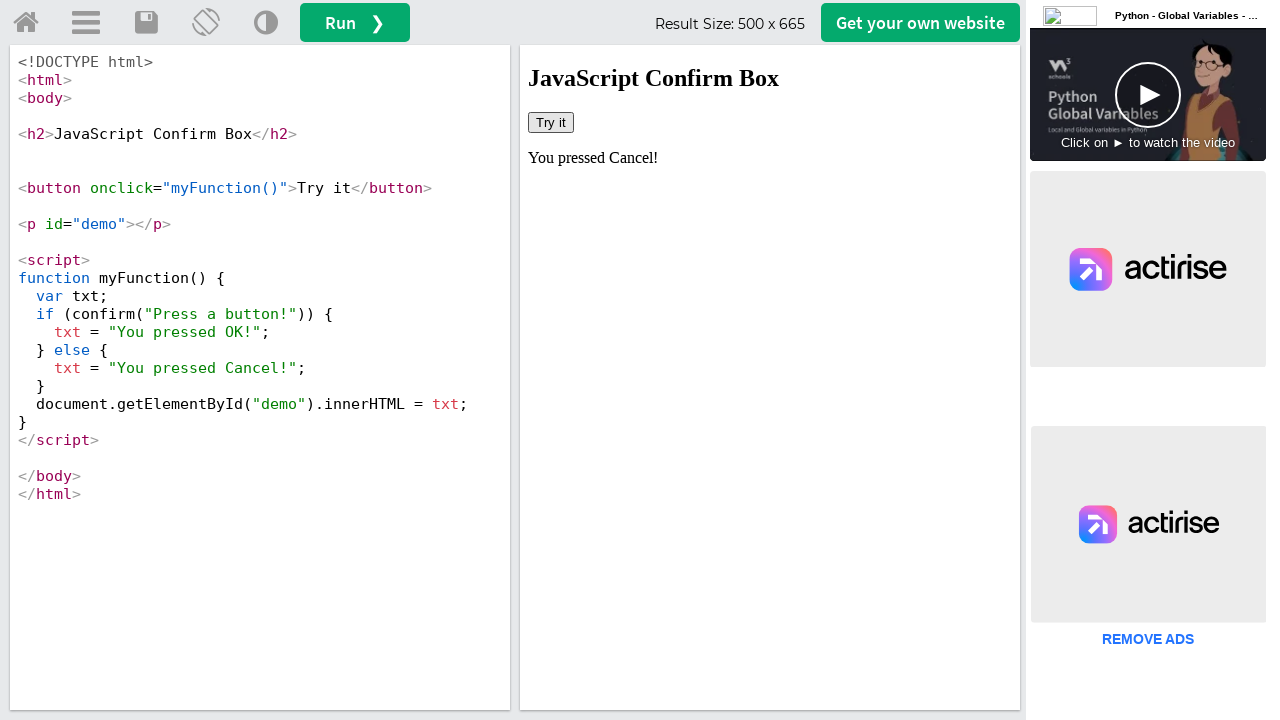